Tests a fraction calculator by entering -3/4 + 1/2 and verifying the result is -1/4

Starting URL: https://calculator888.ru/kalkulator-drobey

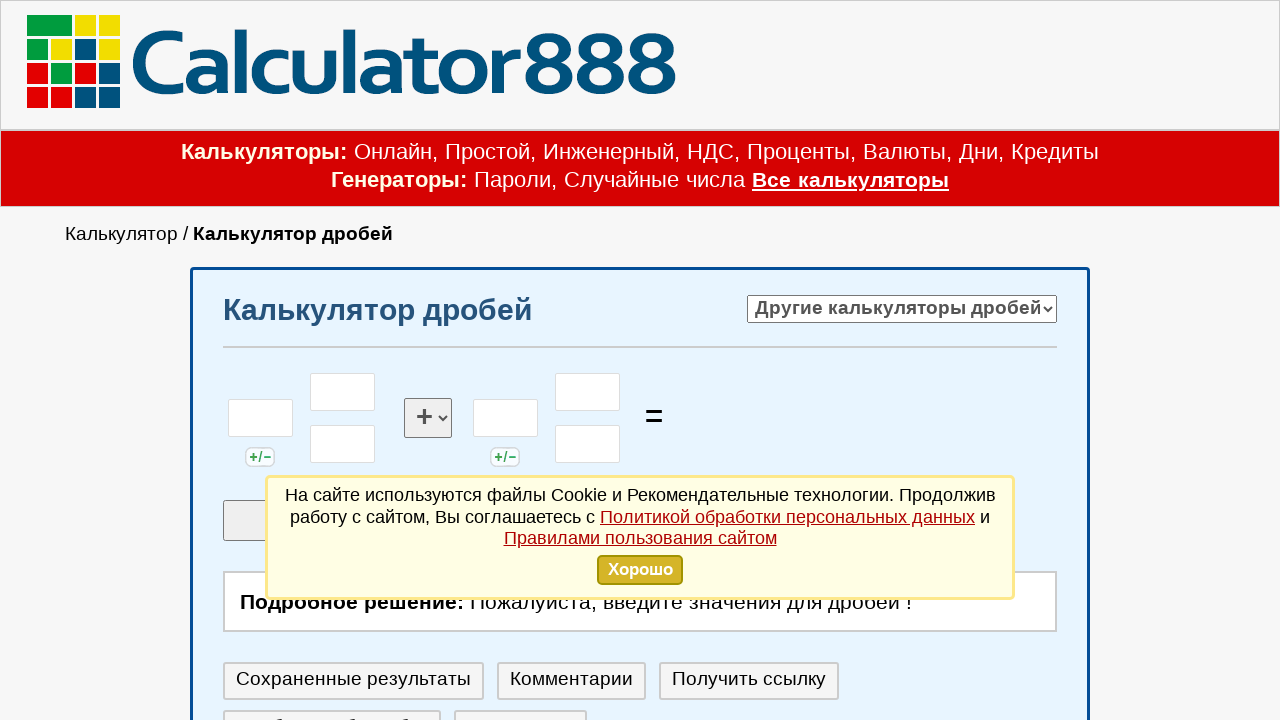

Clicked on the first fraction's sign field at (260, 418) on #celoe_1
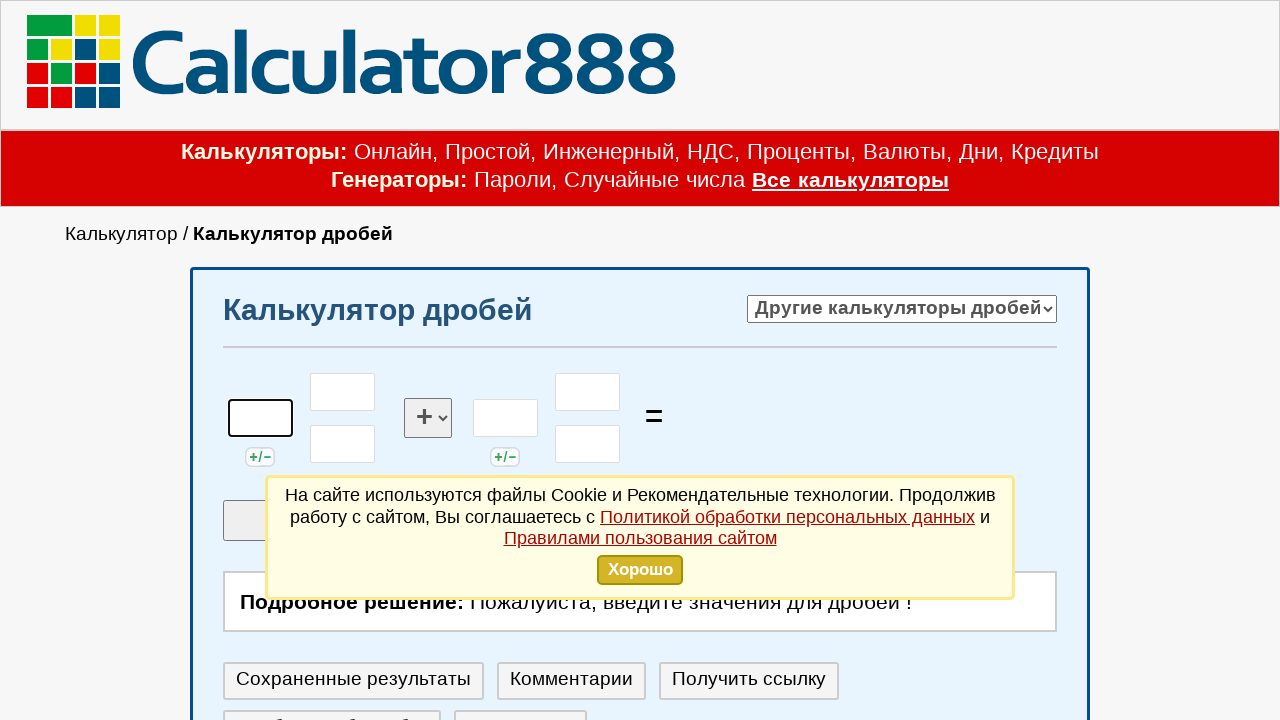

Entered '-' as the sign for the first fraction on #celoe_1
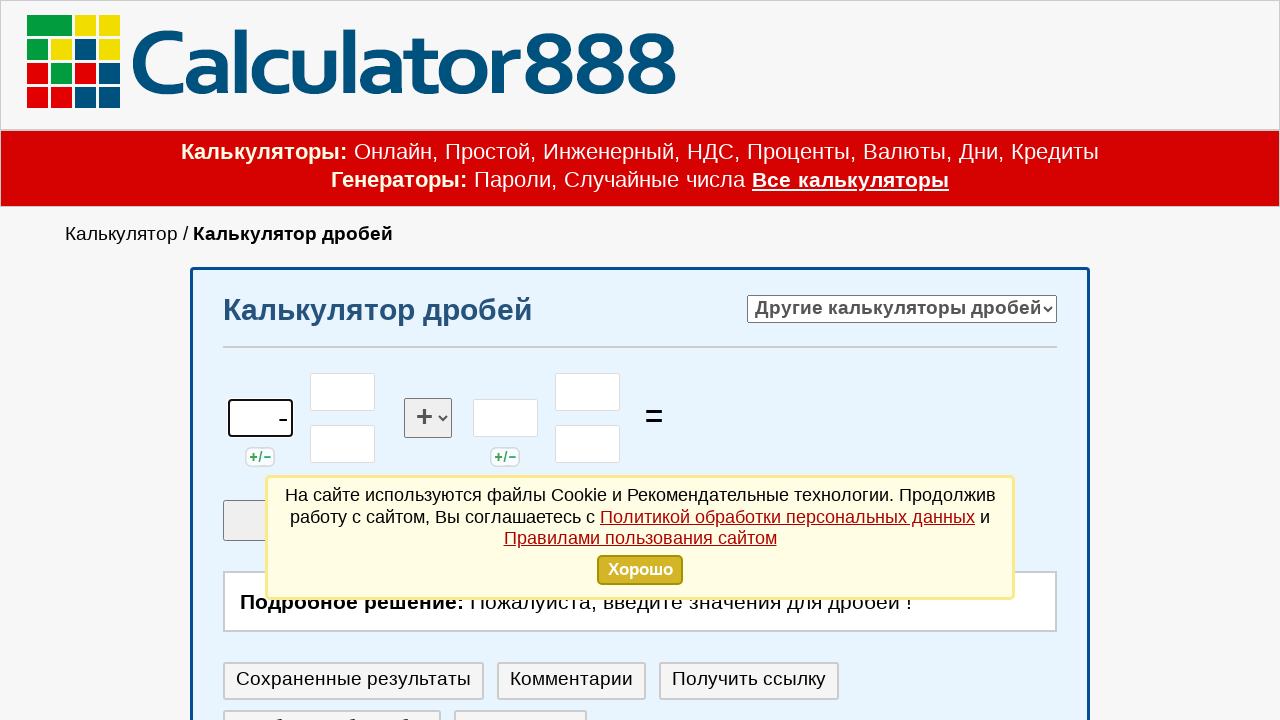

Clicked on the first fraction's numerator field at (343, 392) on #chslt_1
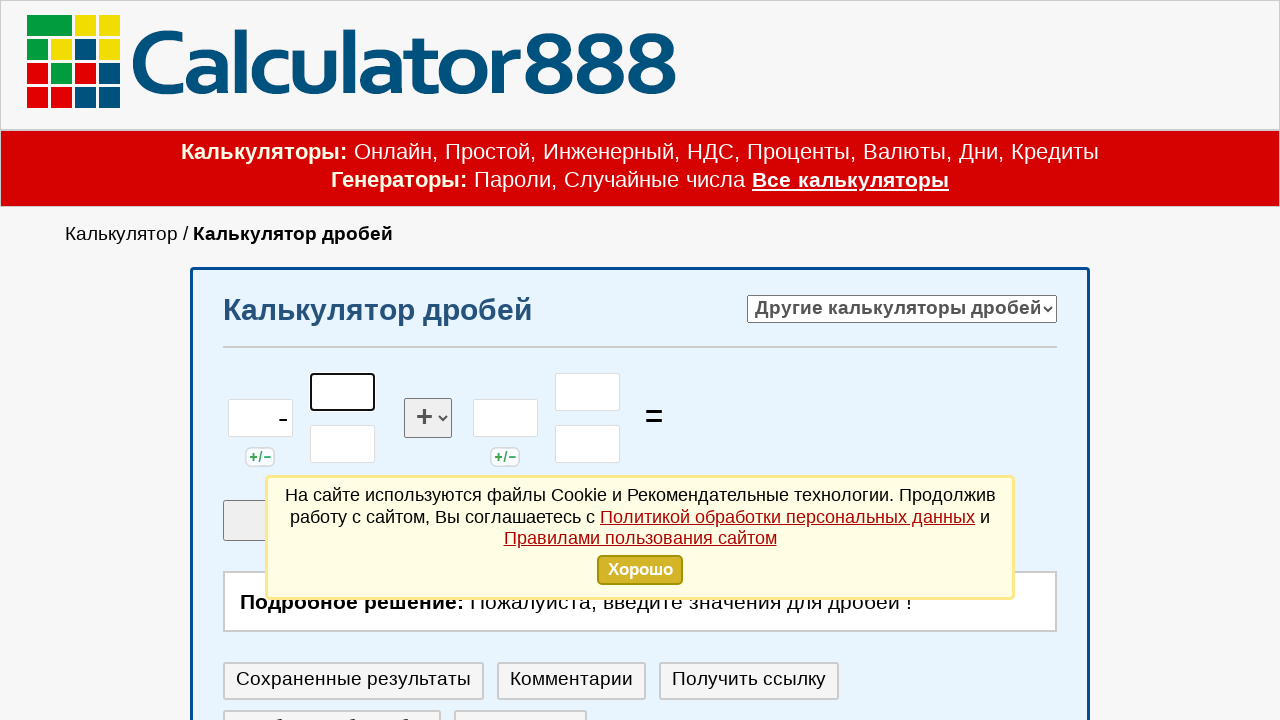

Entered '3' as the numerator for the first fraction on #chslt_1
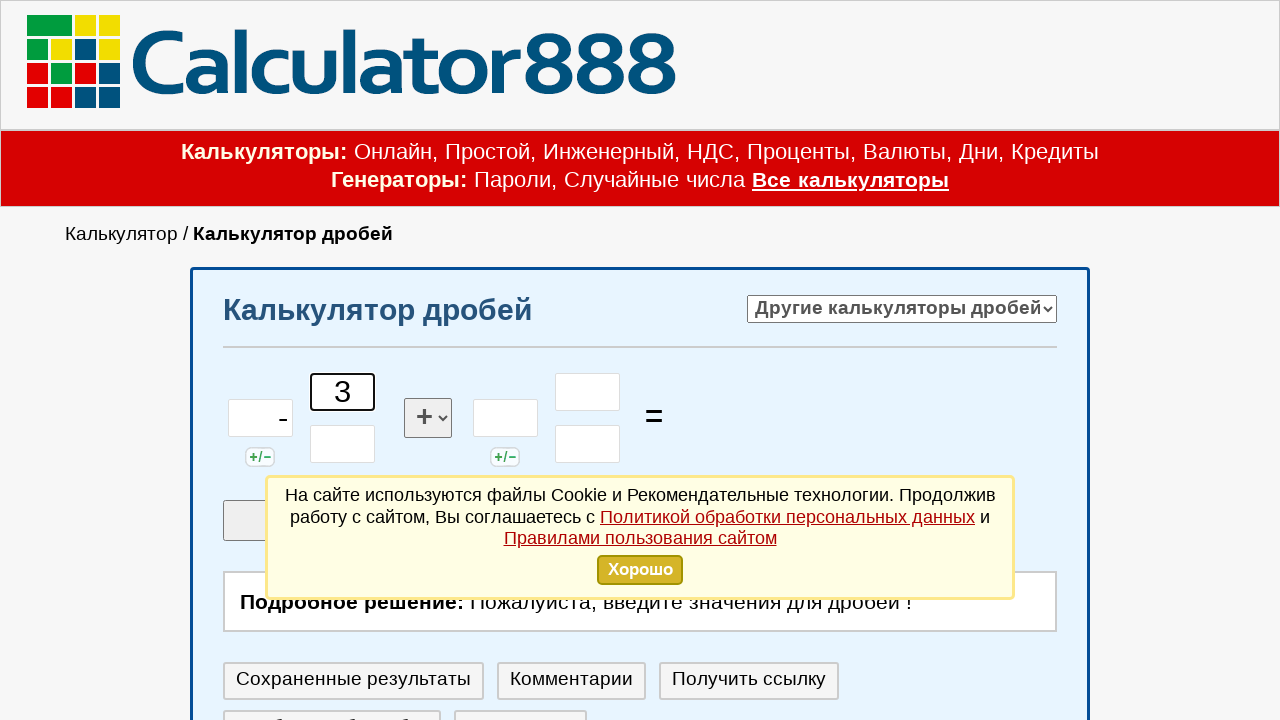

Clicked on the first fraction's denominator field at (343, 444) on #znamn_1
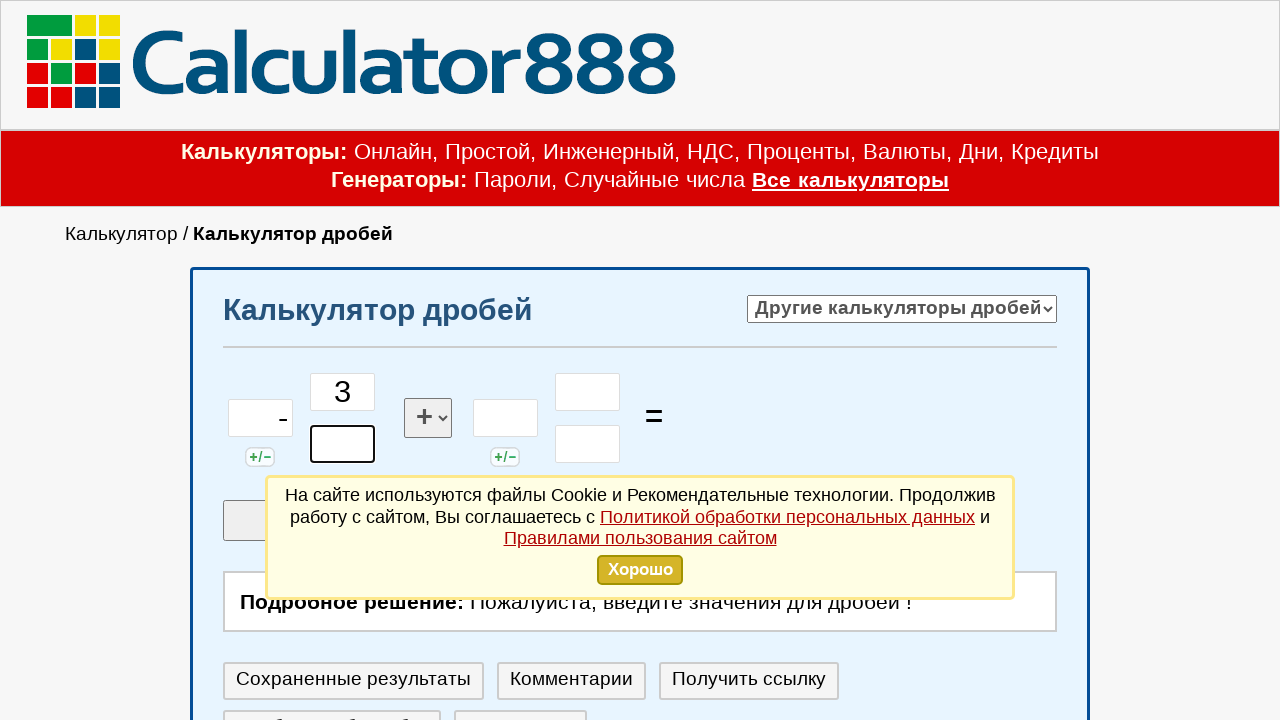

Entered '4' as the denominator for the first fraction (-3/4) on #znamn_1
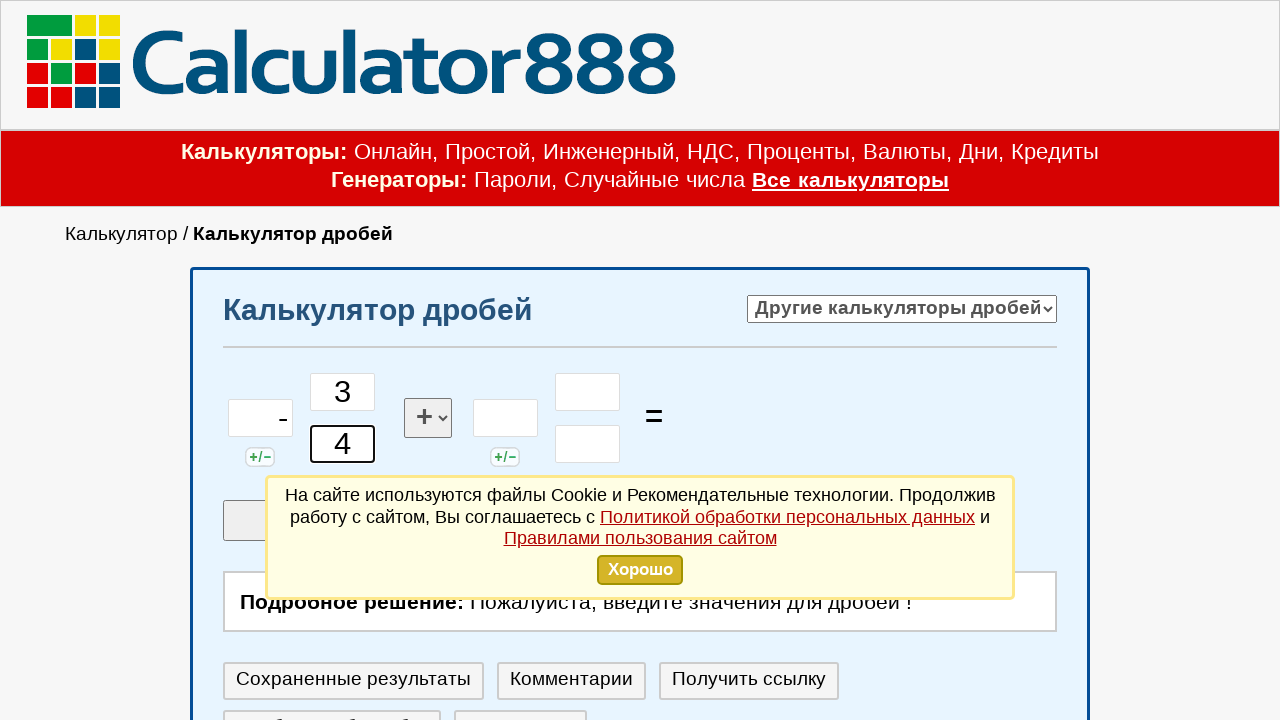

Clicked on the second fraction's sign field at (505, 418) on #celoe_2
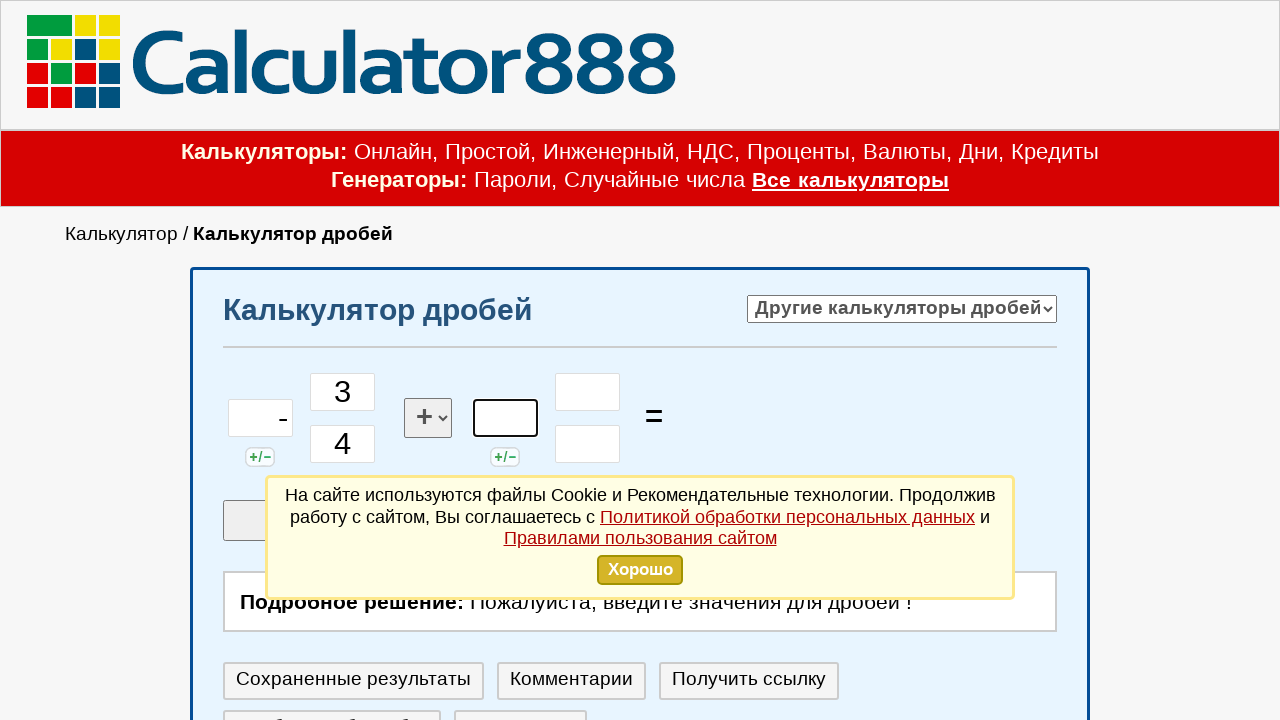

Entered '+' as the sign for the second fraction on #celoe_2
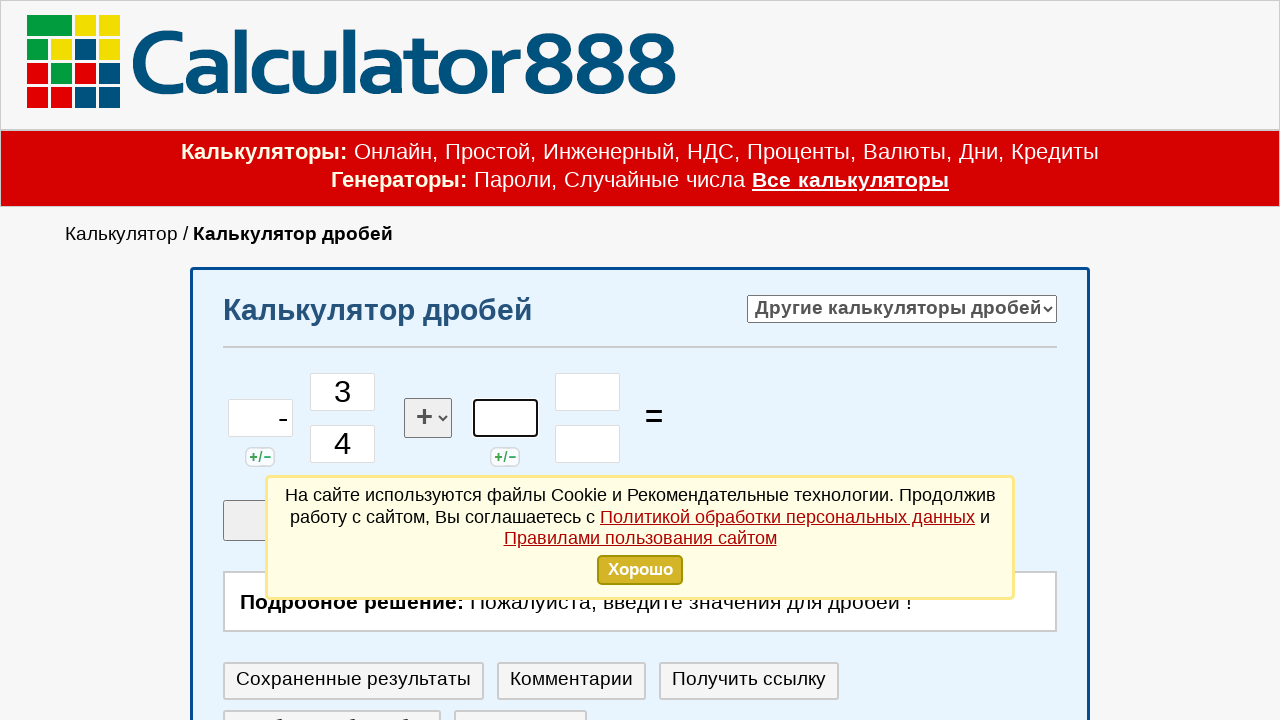

Clicked on the second fraction's numerator field at (588, 392) on #chslt_2
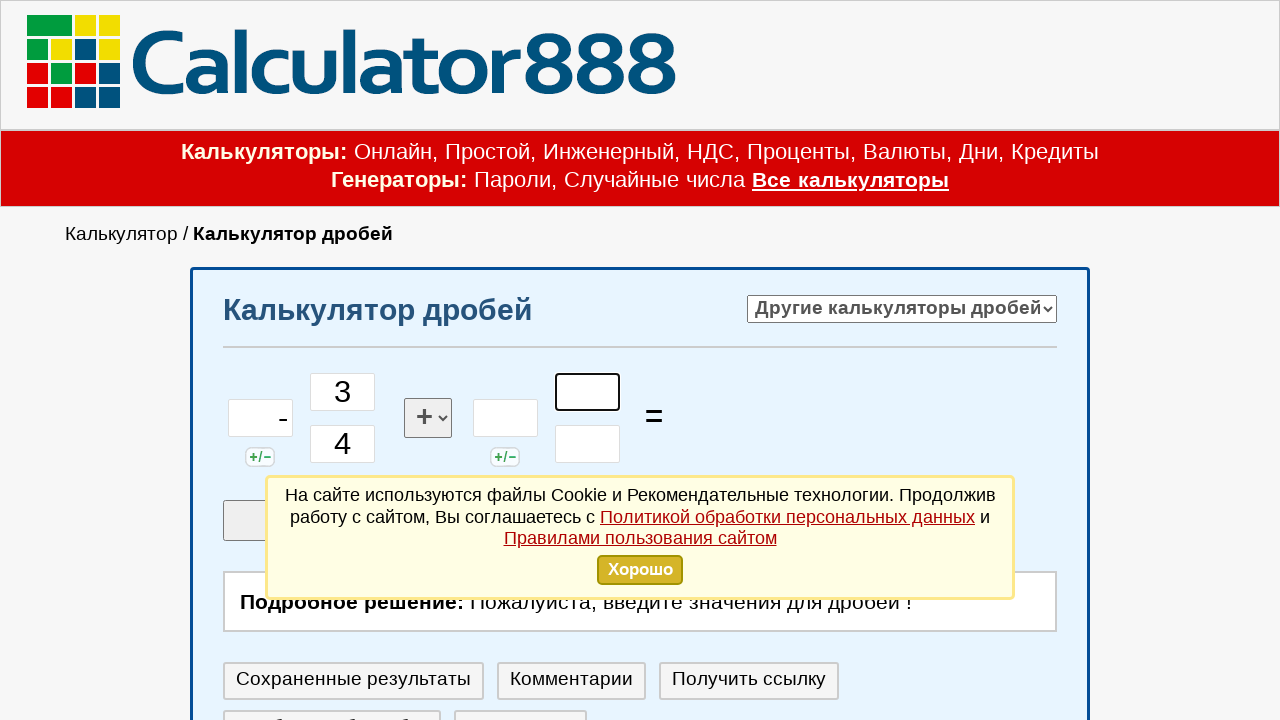

Entered '1' as the numerator for the second fraction on #chslt_2
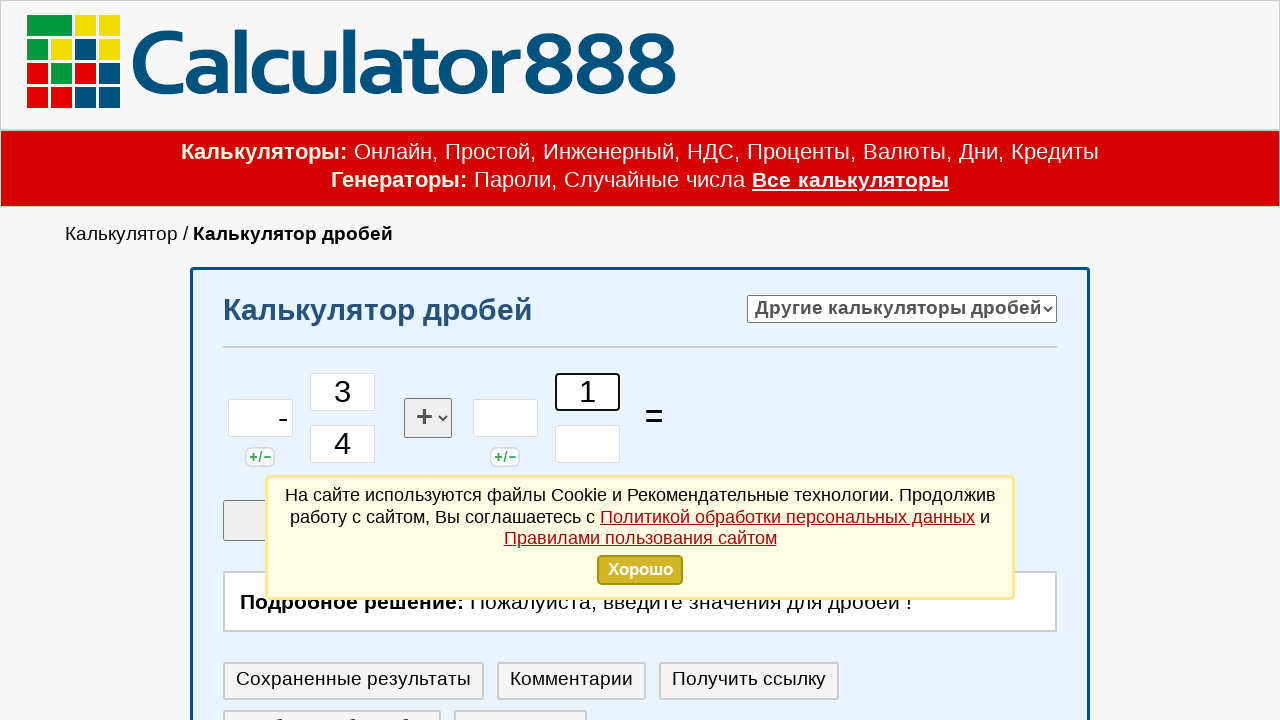

Clicked on the second fraction's denominator field at (588, 444) on #znamn_2
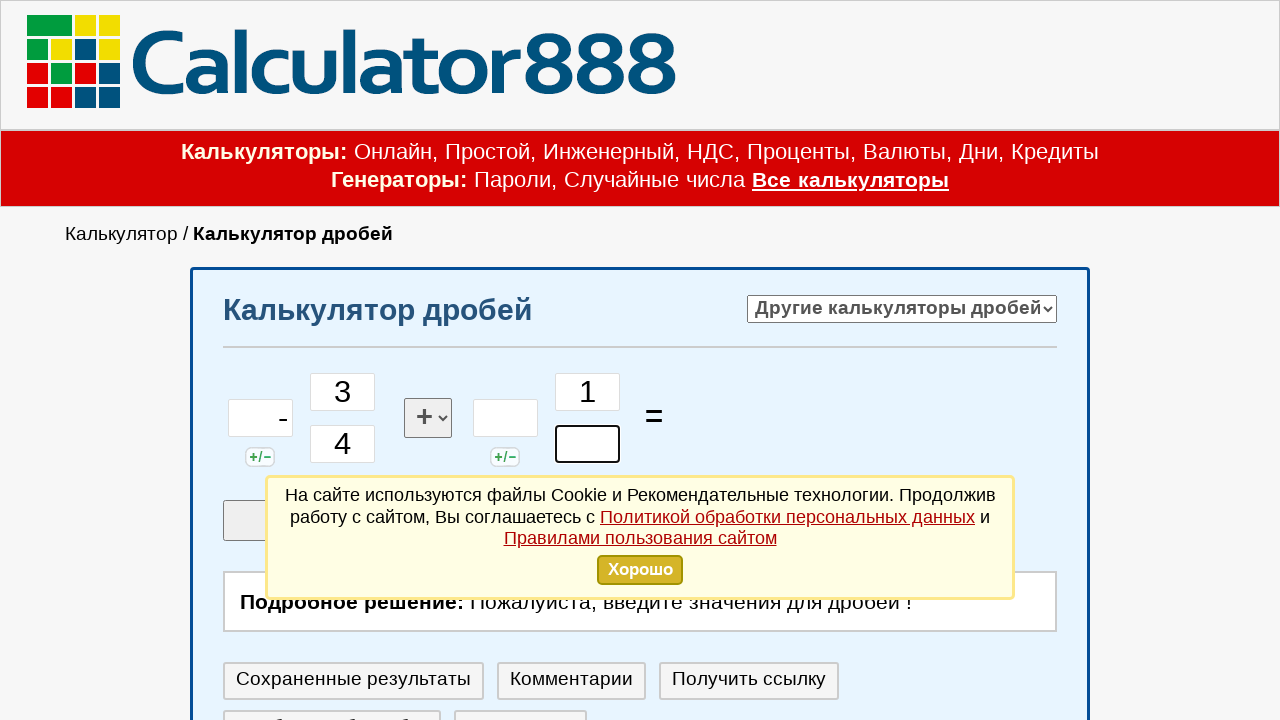

Entered '2' as the denominator for the second fraction (+1/2) on #znamn_2
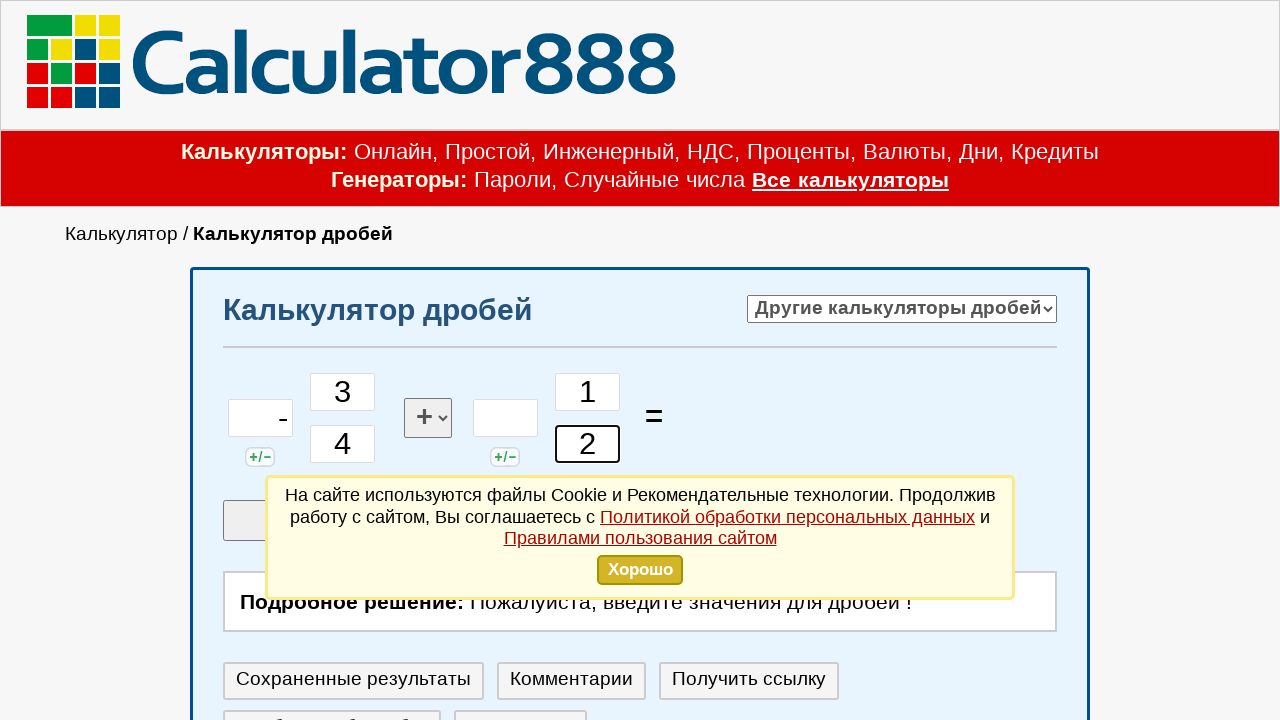

Clicked the calculate button to compute -3/4 + 1/2 at (358, 360) on #korpus_calcul > div.knop_dstv_calc > div.knop_ich_1 > input
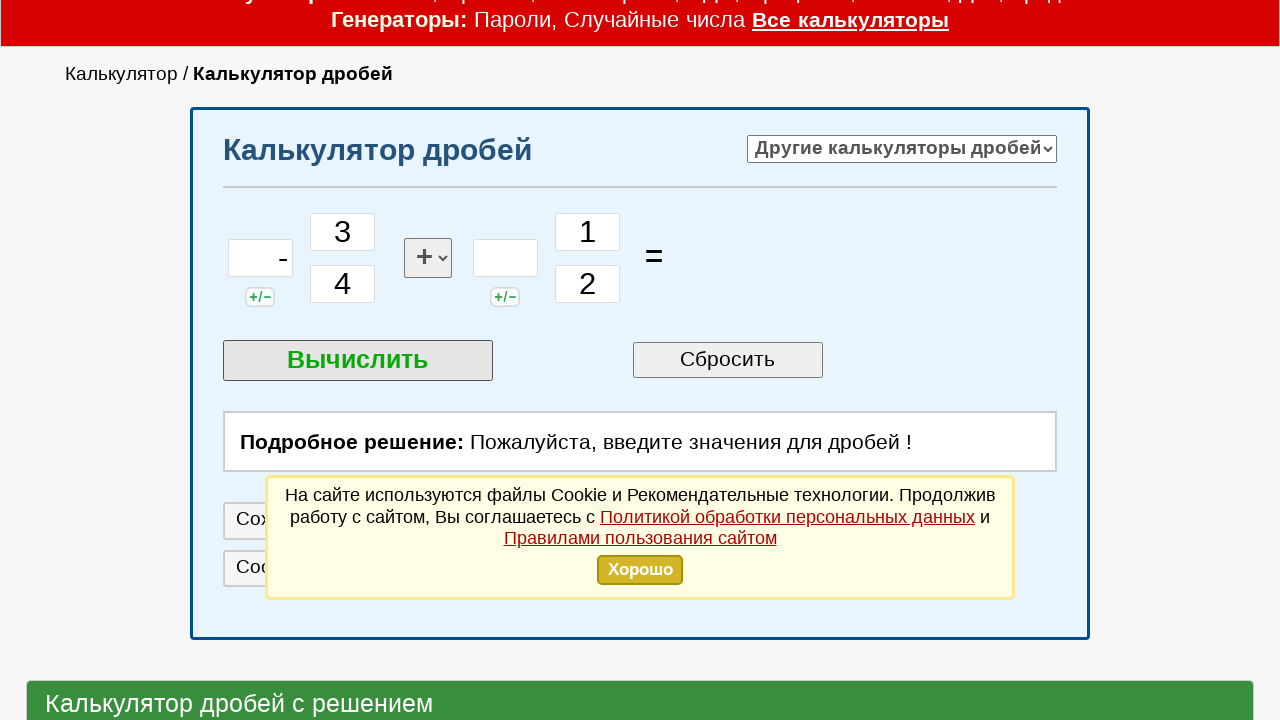

Waited for the result to be displayed
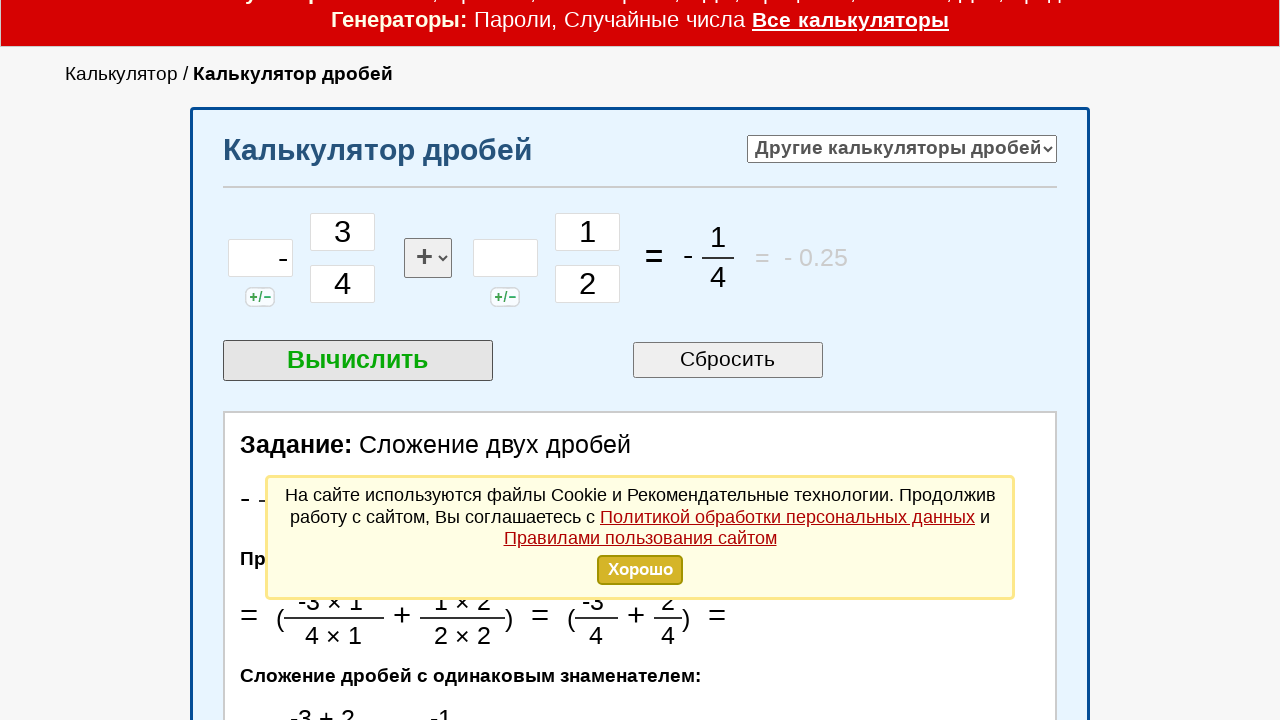

Verified result sign is '-'
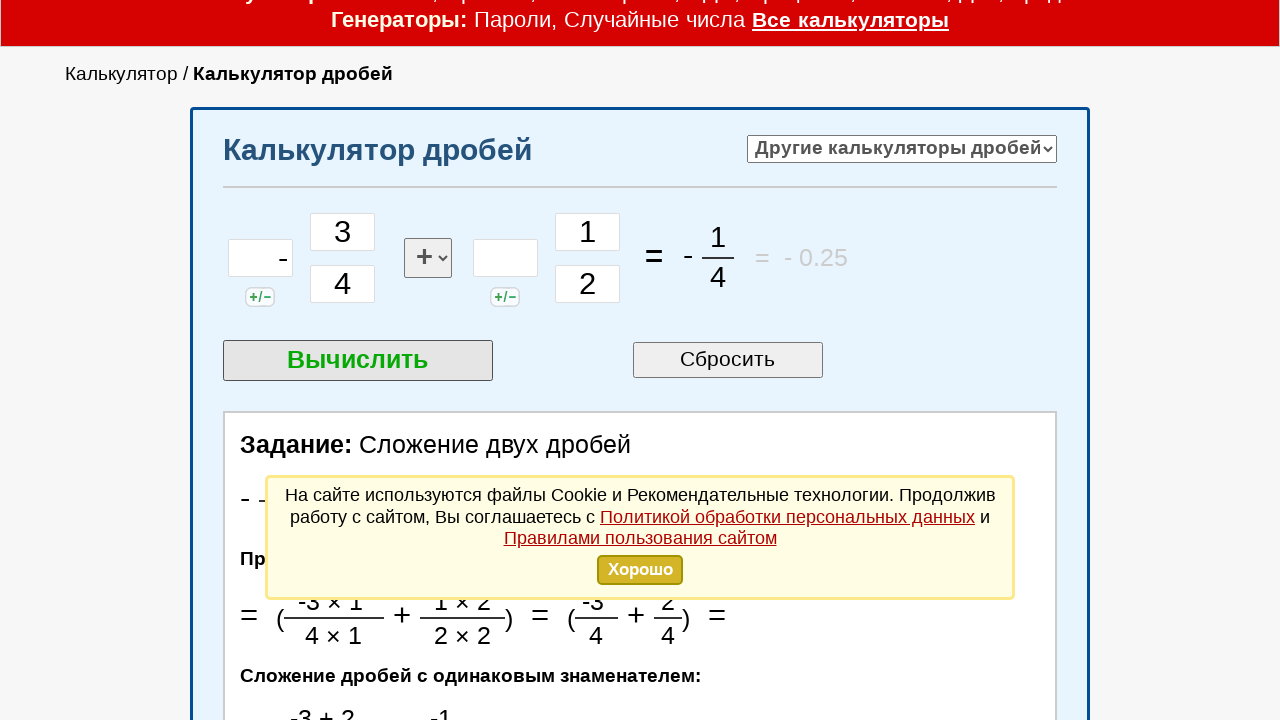

Verified result numerator is '1'
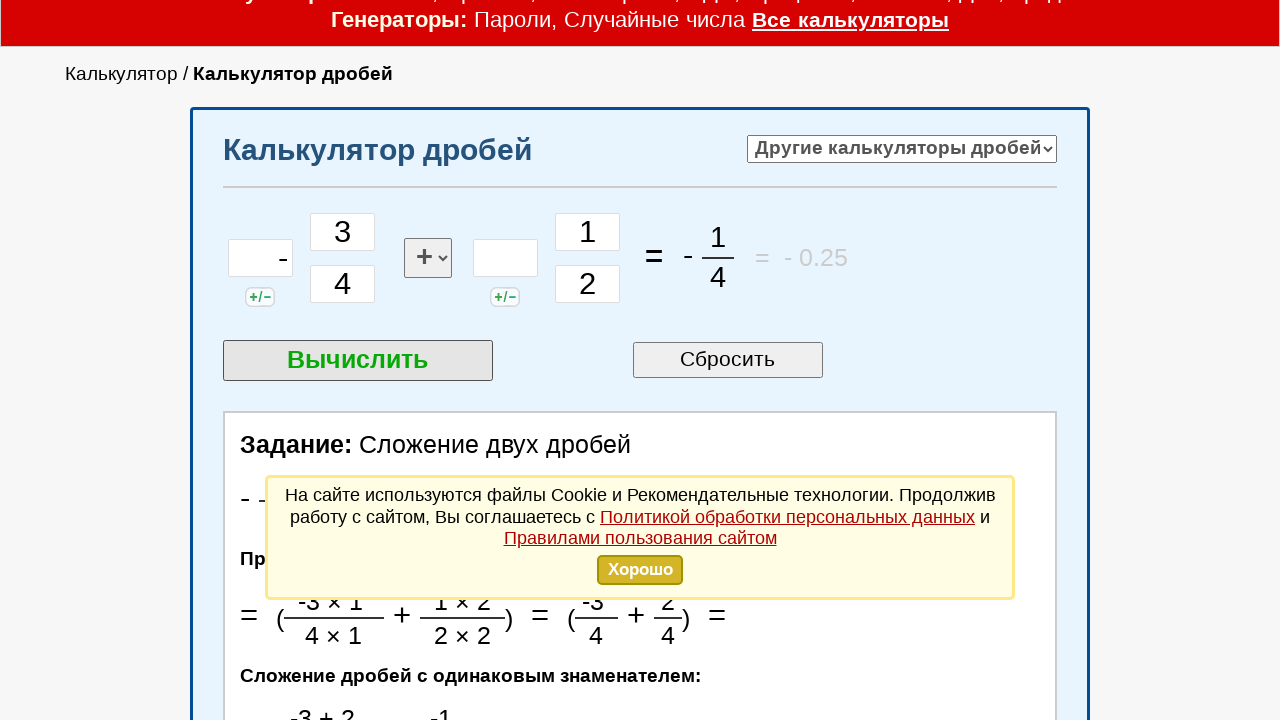

Verified result denominator is '4', confirming the result is -1/4
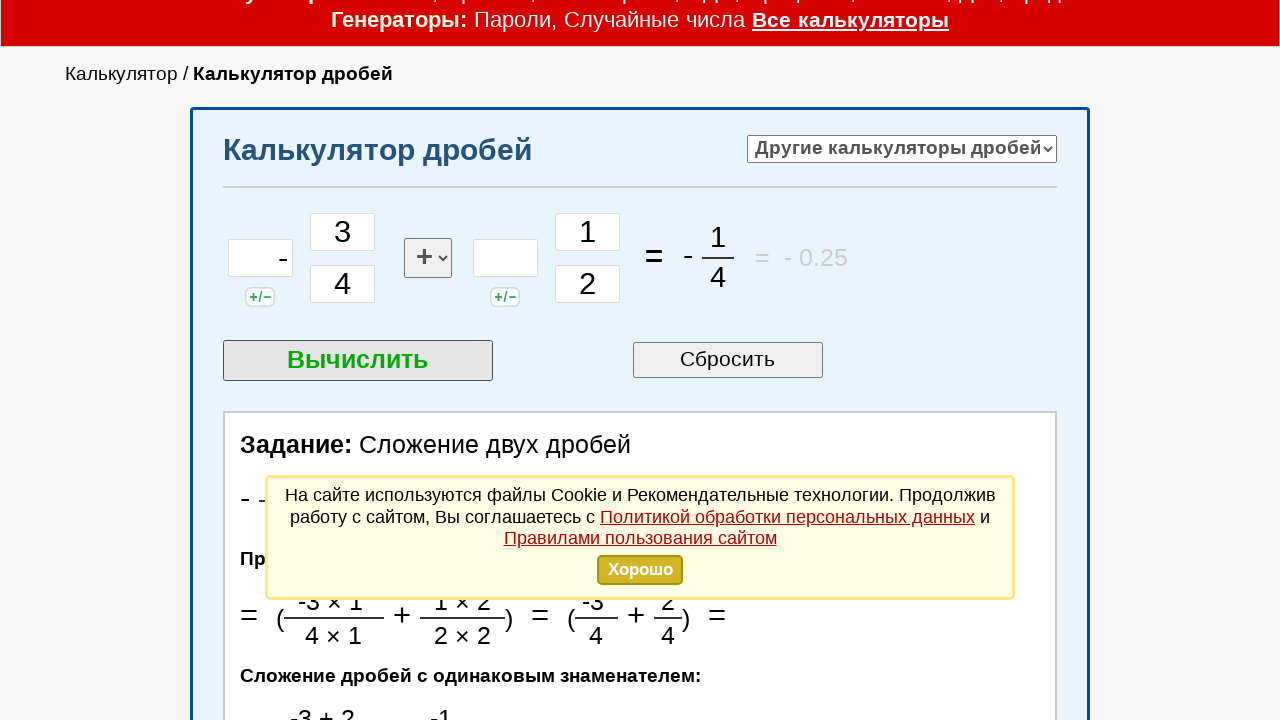

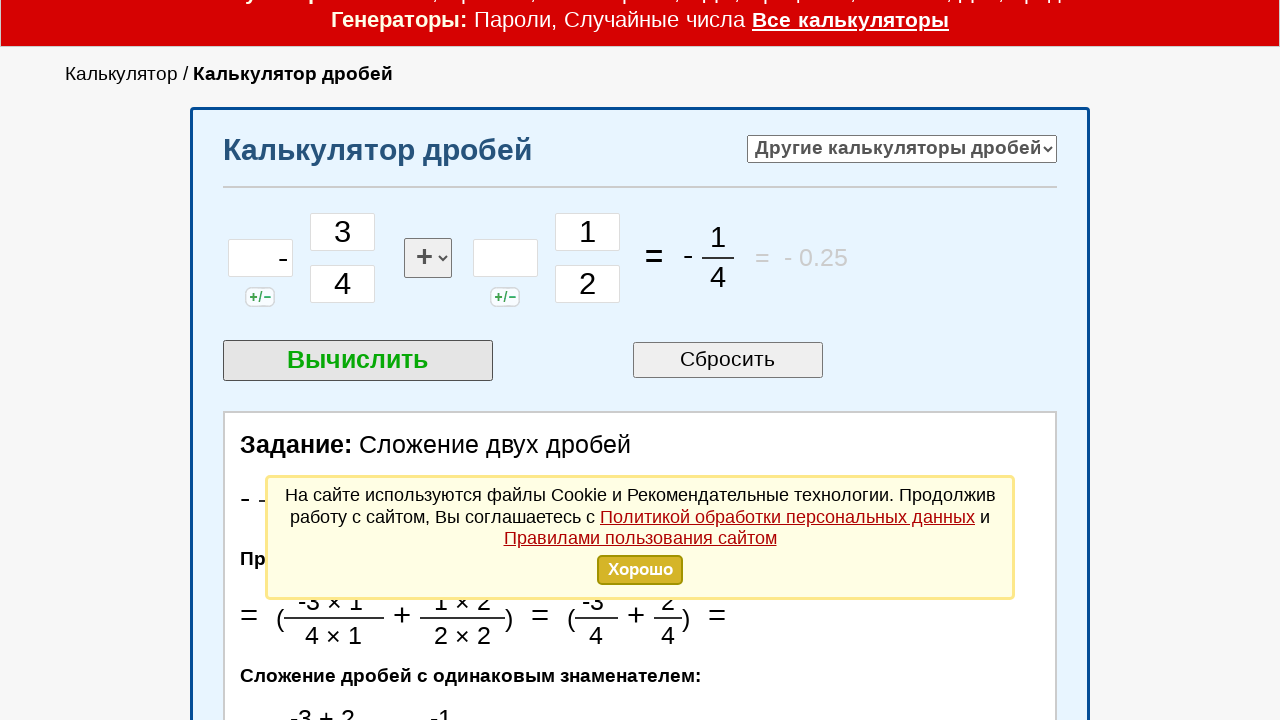